Tests that a button becomes visible after a delay and can be clicked on the dynamic properties demo page

Starting URL: https://demoqa.com/dynamic-properties

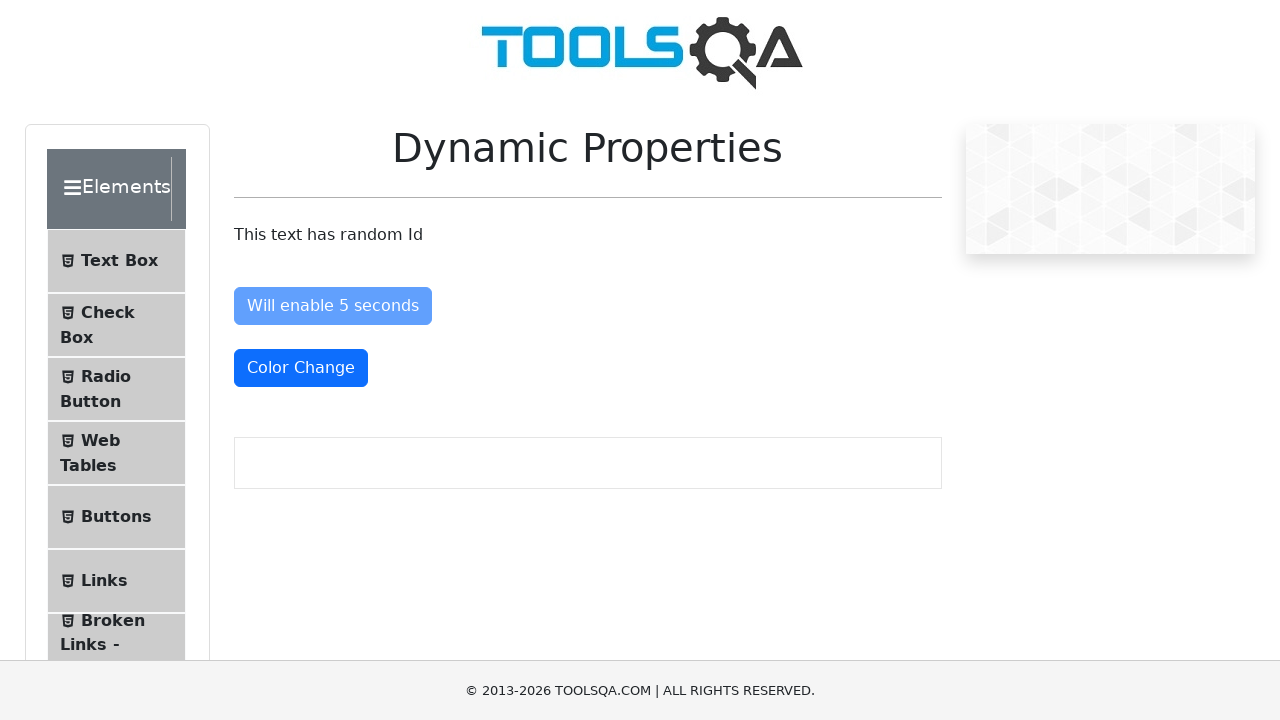

Waited for 'Visible After 5 Seconds' button to become visible
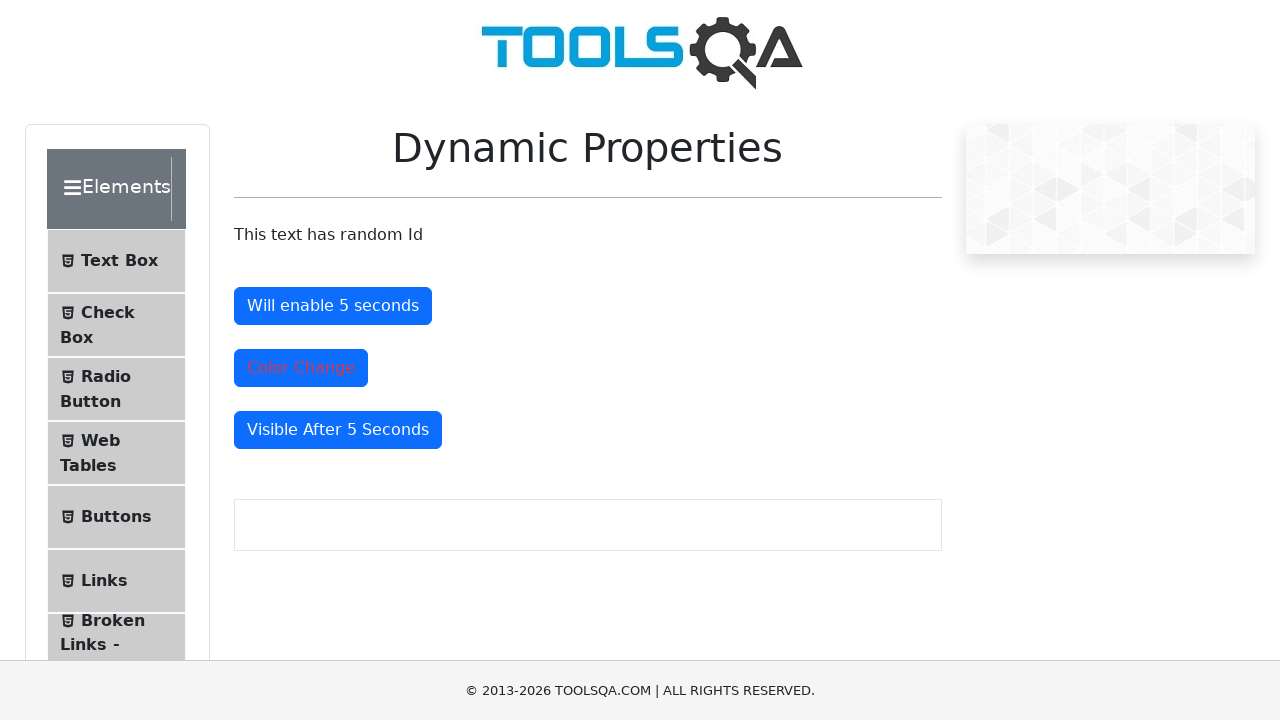

Clicked the dynamically visible button at (338, 430) on #visibleAfter
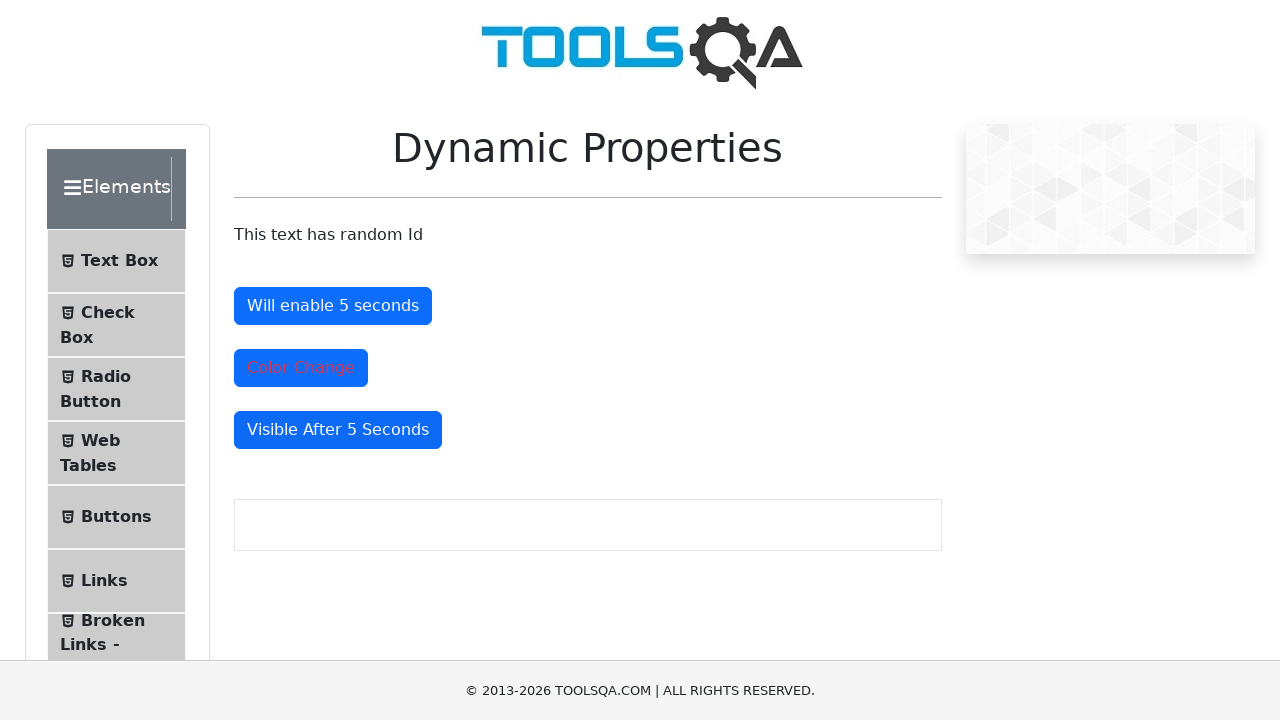

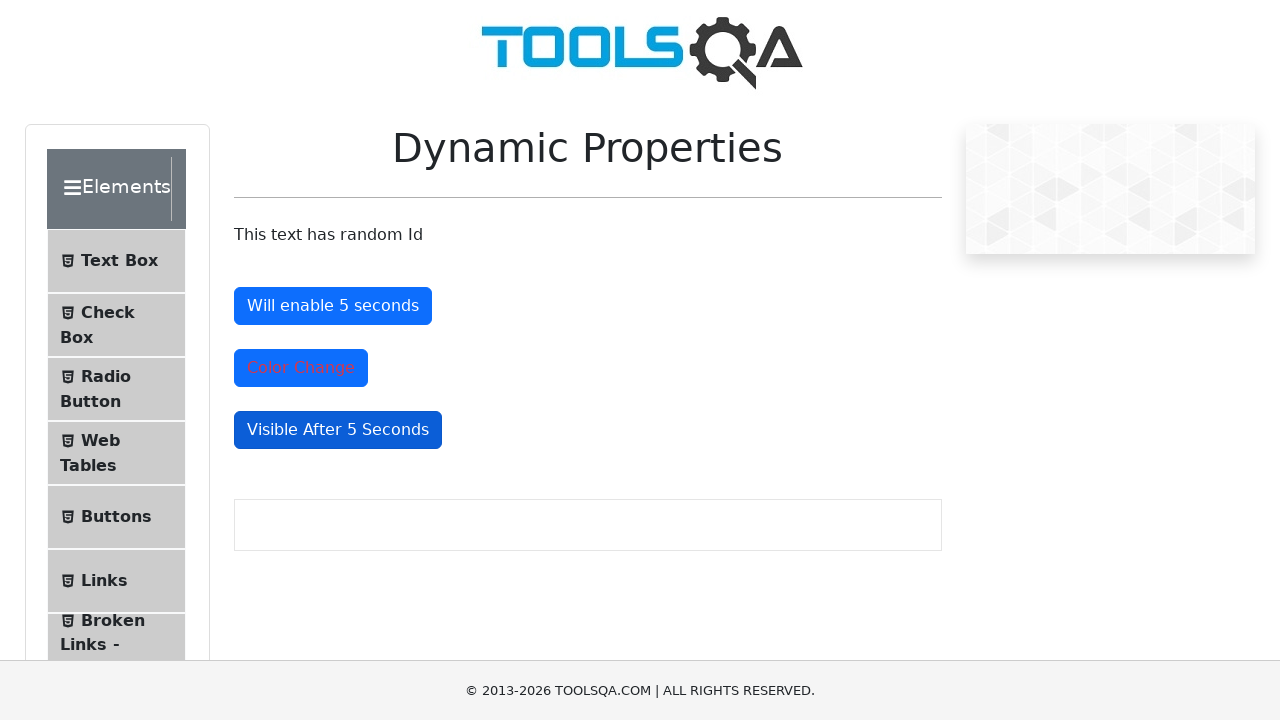